Tests the autocomplete/suggestion functionality by typing "aus" into an autocomplete input field on a practice automation page

Starting URL: https://rahulshettyacademy.com/AutomationPractice/

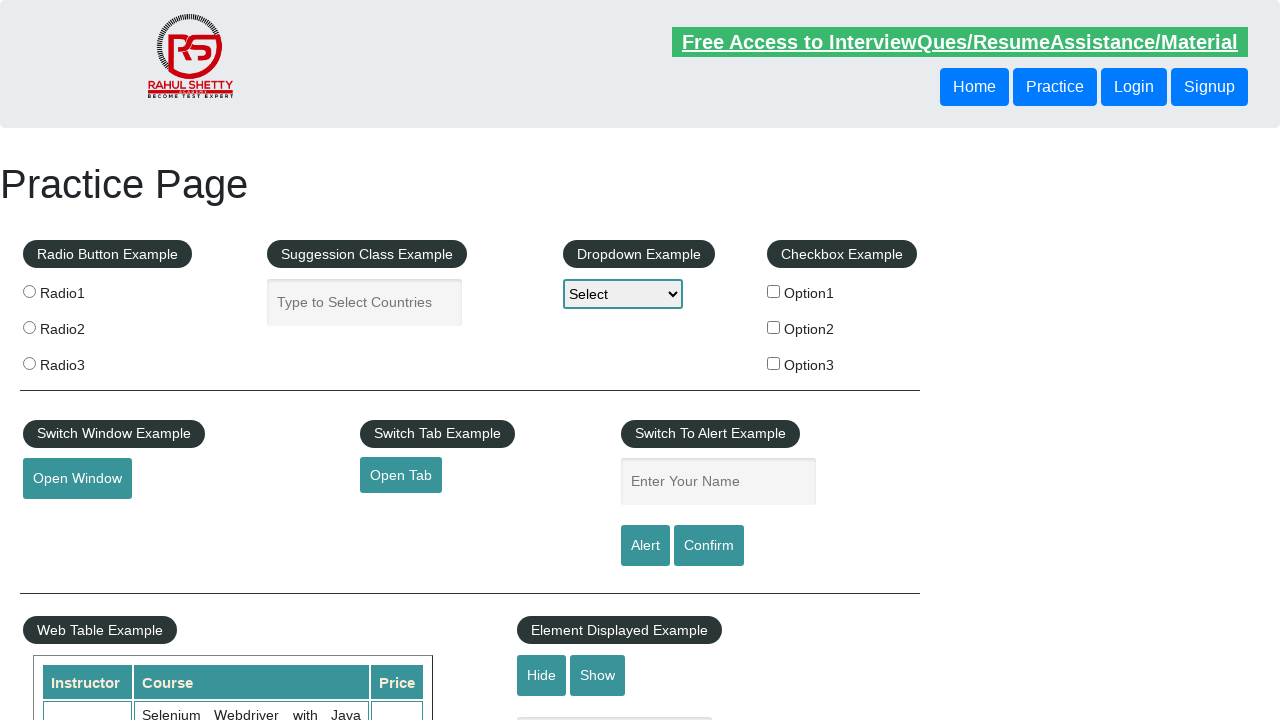

Navigated to practice automation page
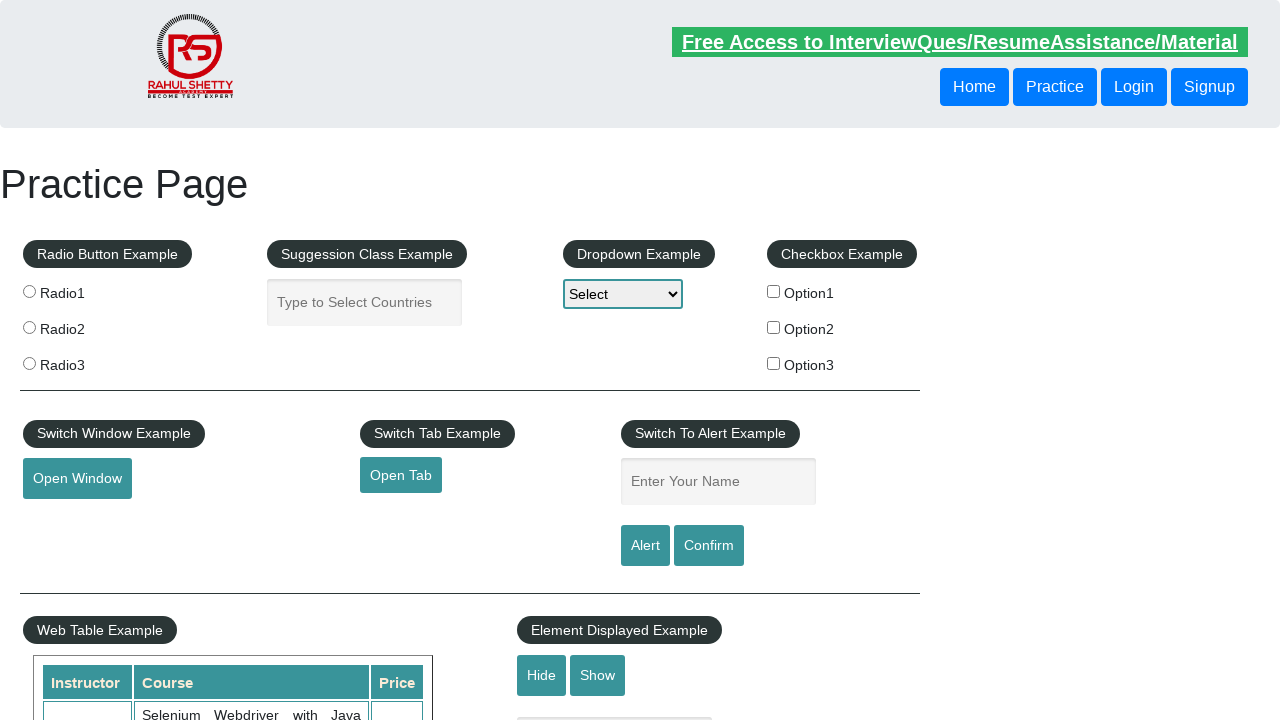

Typed 'aus' into autocomplete input field on #autocomplete
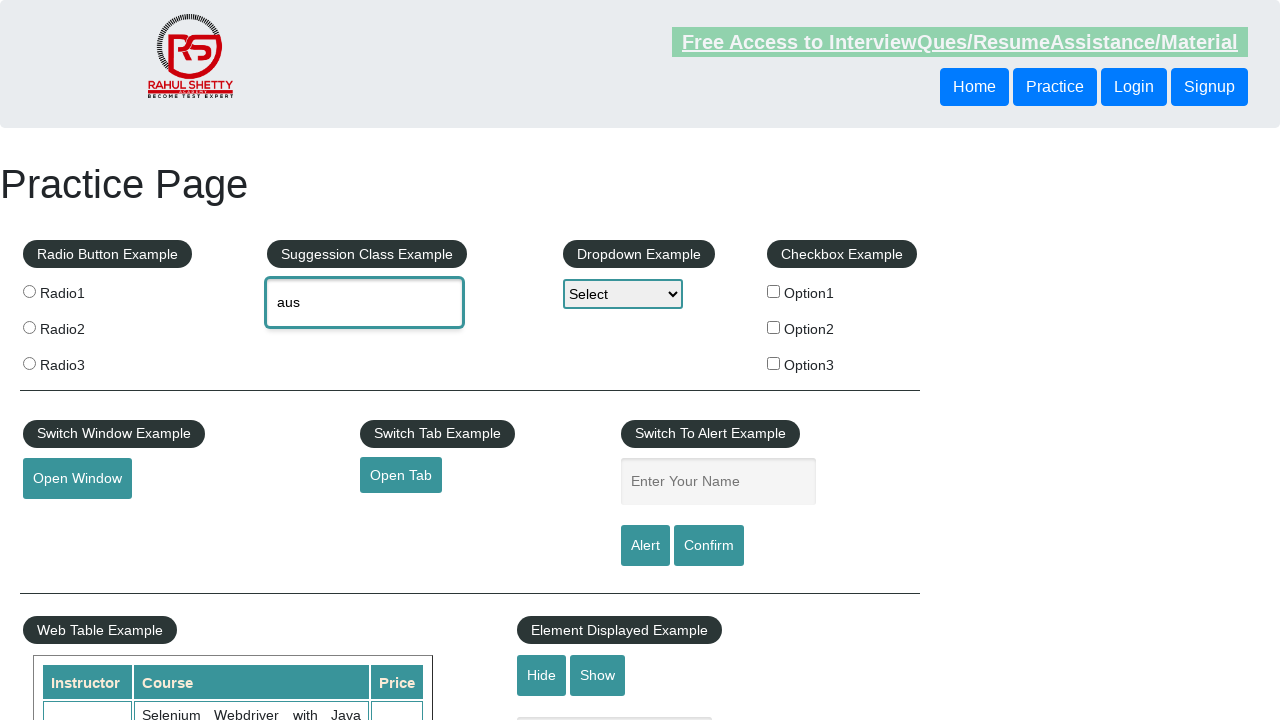

Autocomplete suggestions appeared
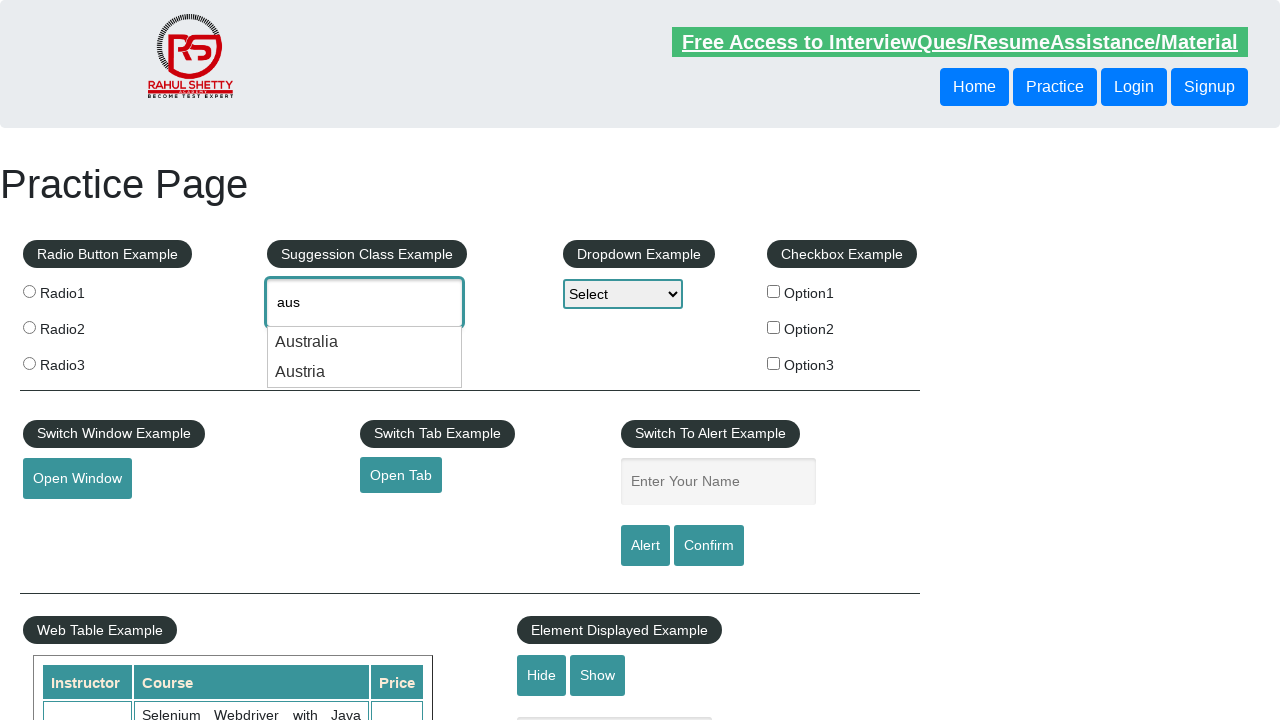

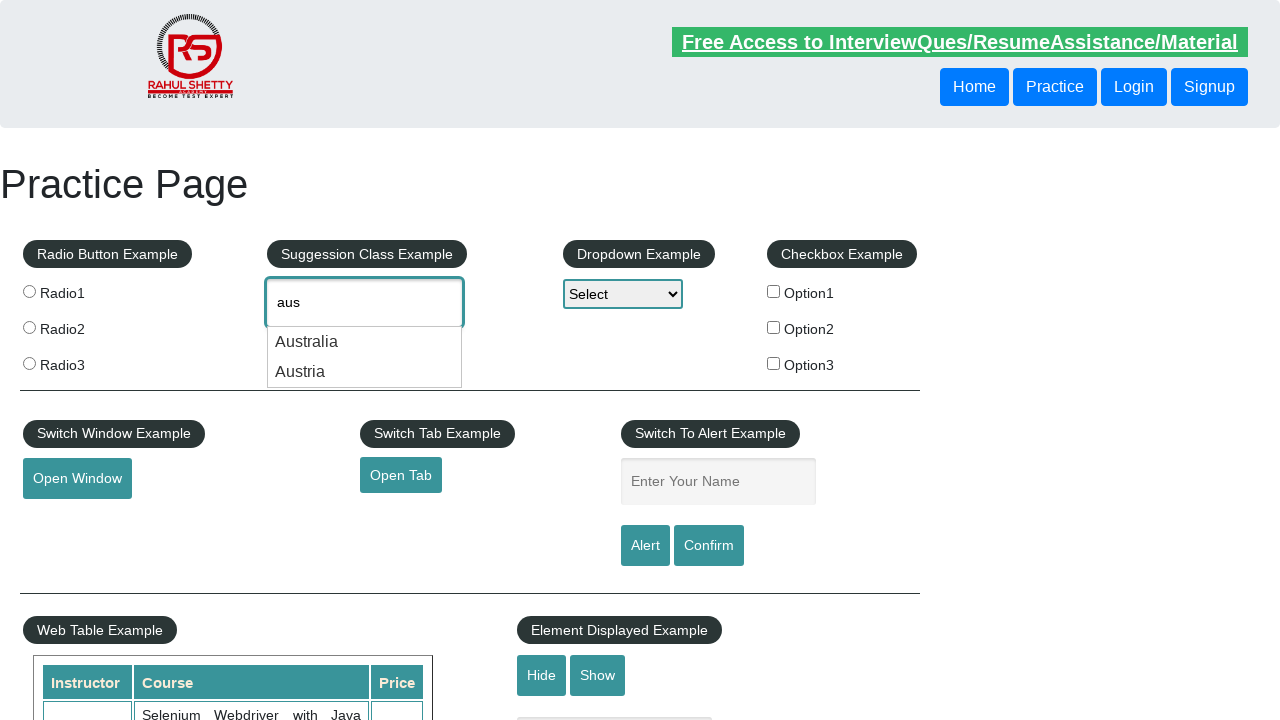